Tests a web form by entering text in an input field, clicking the submit button, and verifying the success message is displayed.

Starting URL: https://www.selenium.dev/selenium/web/web-form.html

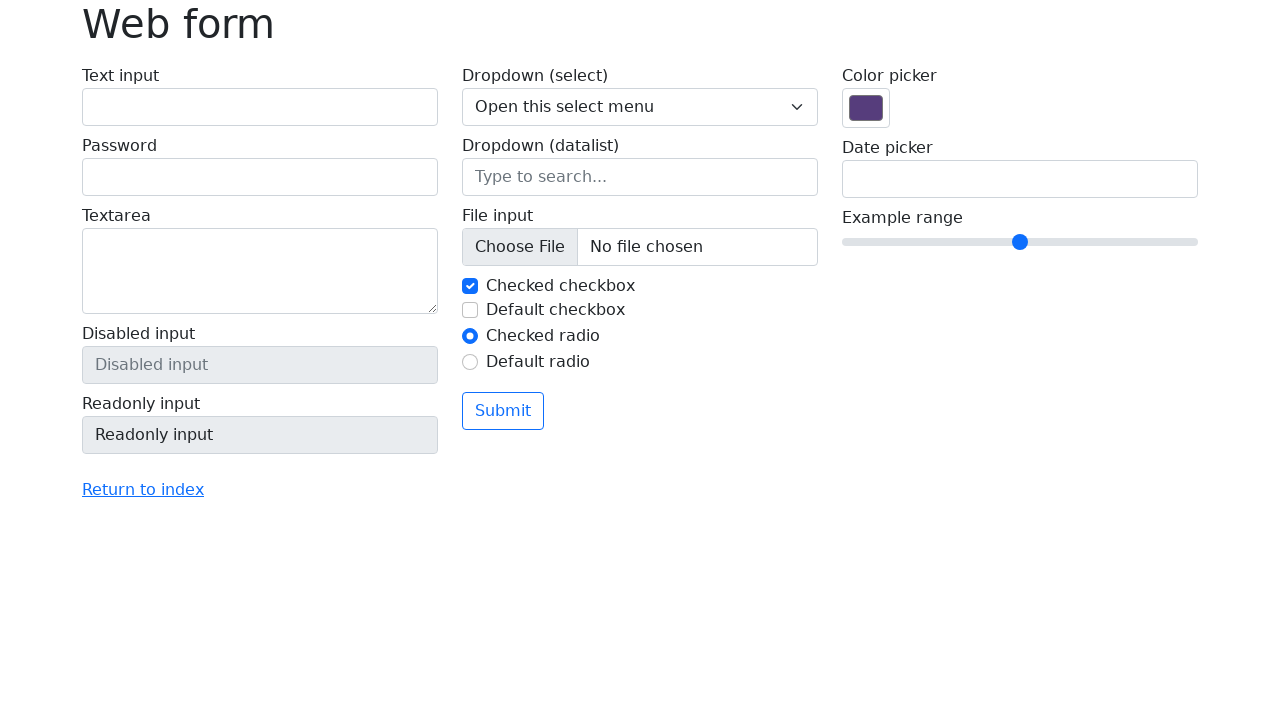

Verified page title is 'Web form'
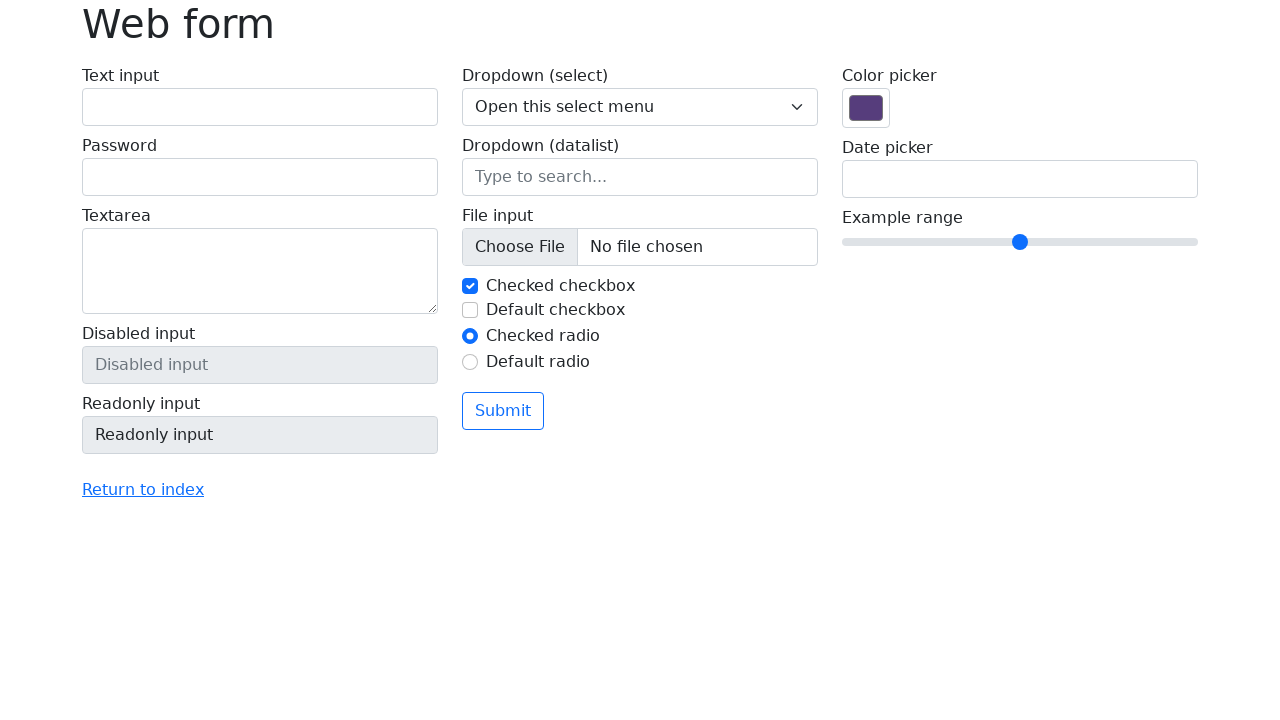

Filled text input field with 'Selenium' on input[name='my-text']
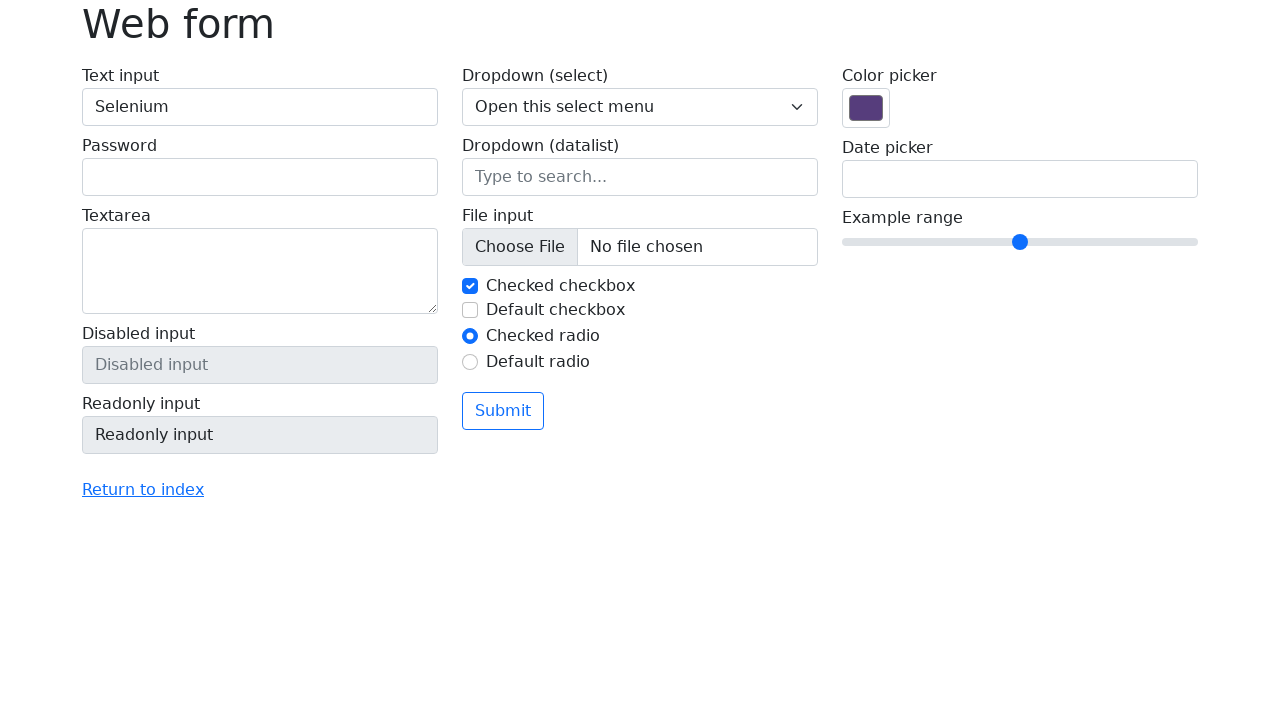

Clicked the submit button at (503, 411) on button
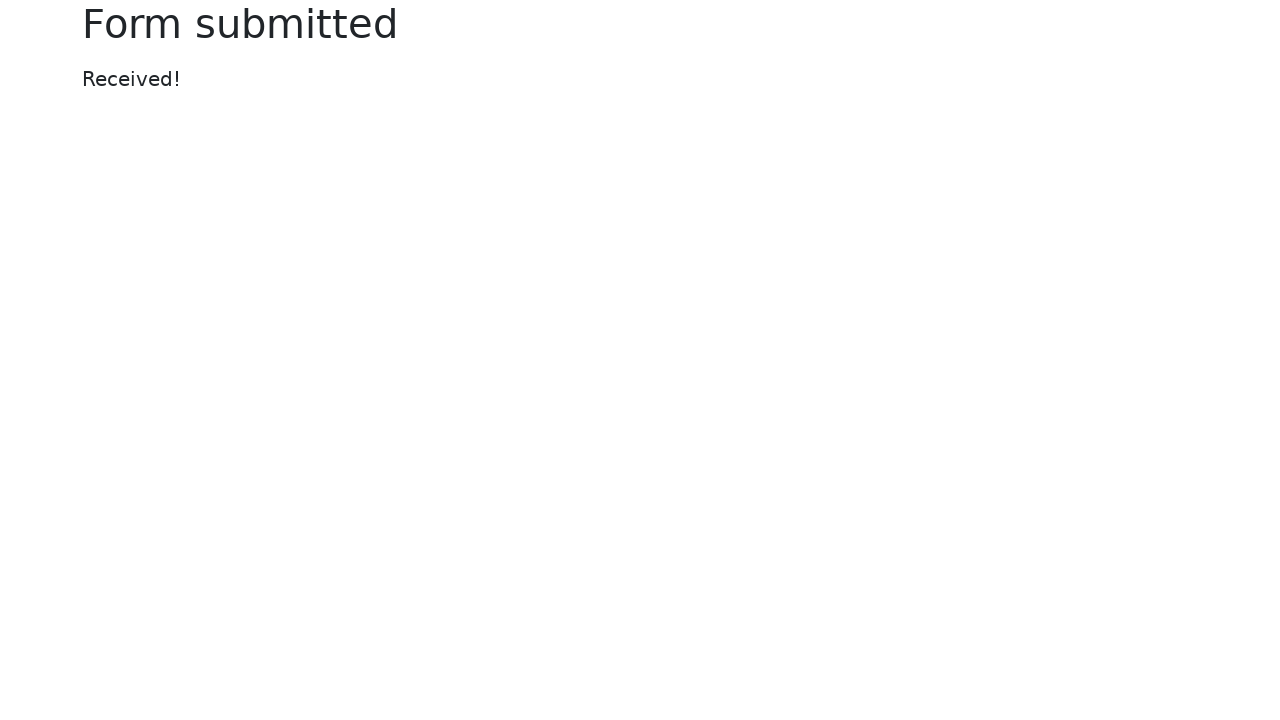

Success message element loaded
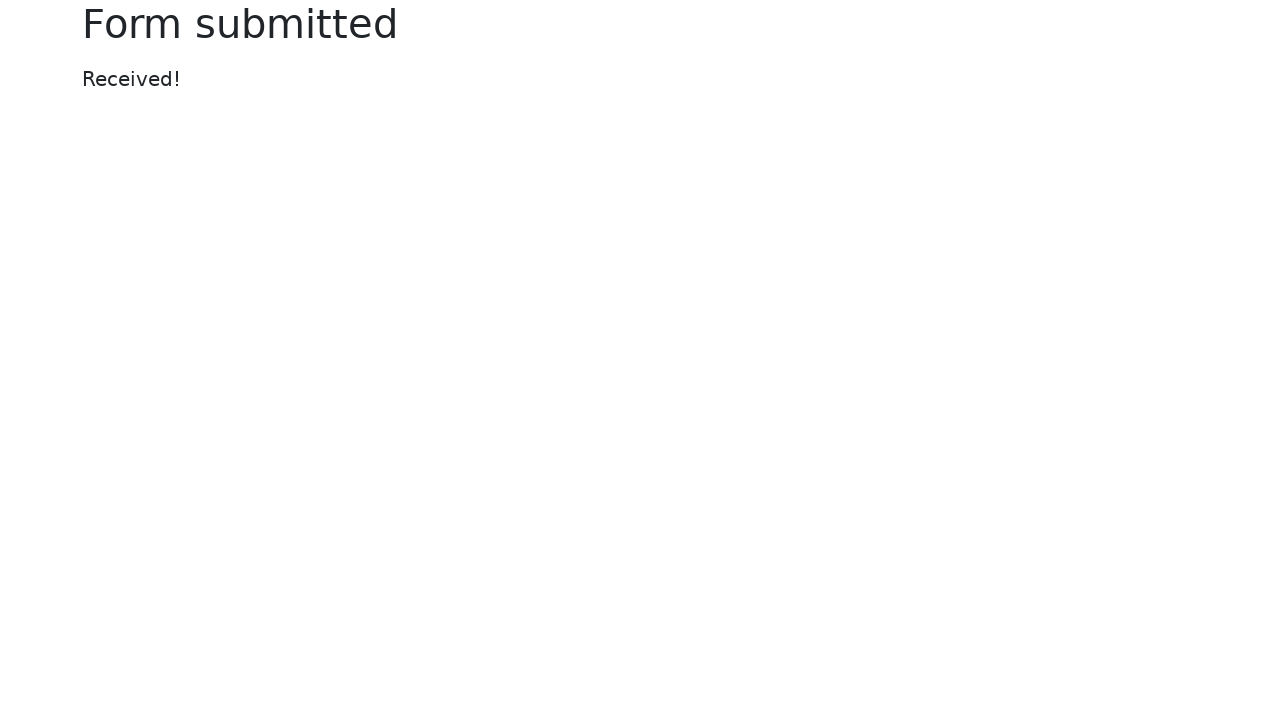

Verified success message displays 'Received!'
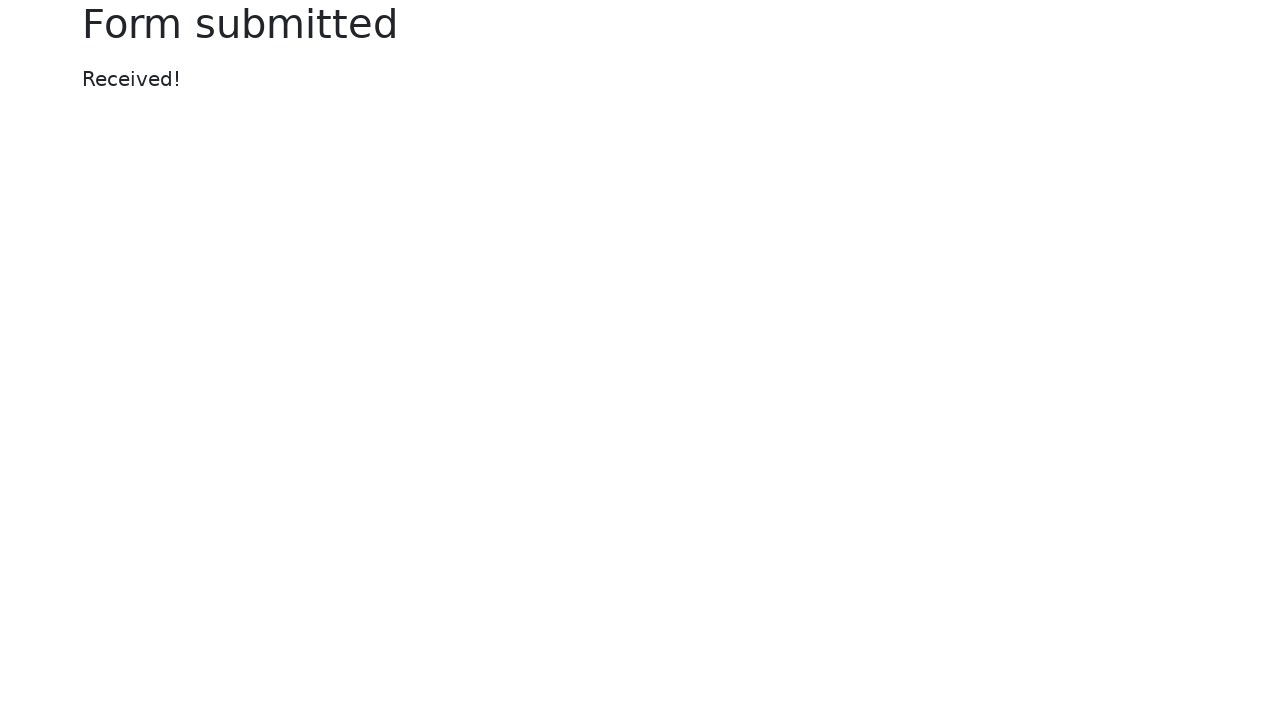

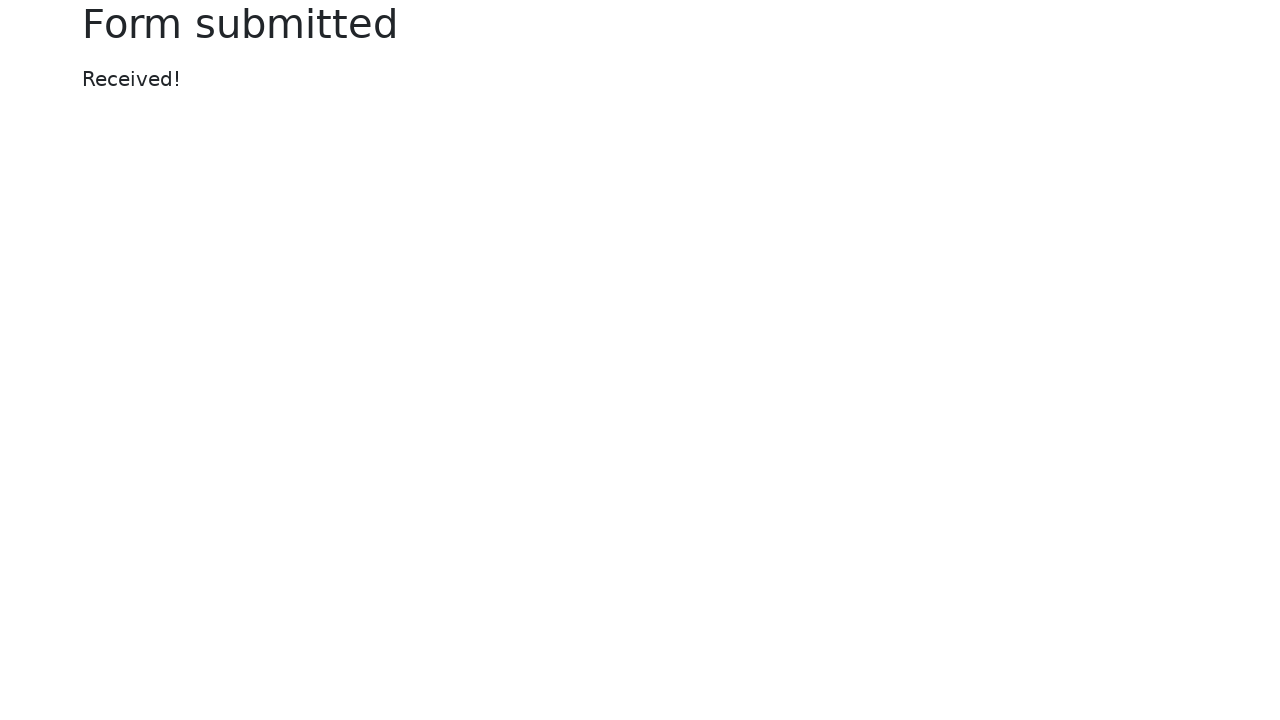